Tests nested iframe navigation by clicking on the Nested Frames link, then switching between frame contexts to access content within nested frames.

Starting URL: https://the-internet.herokuapp.com/

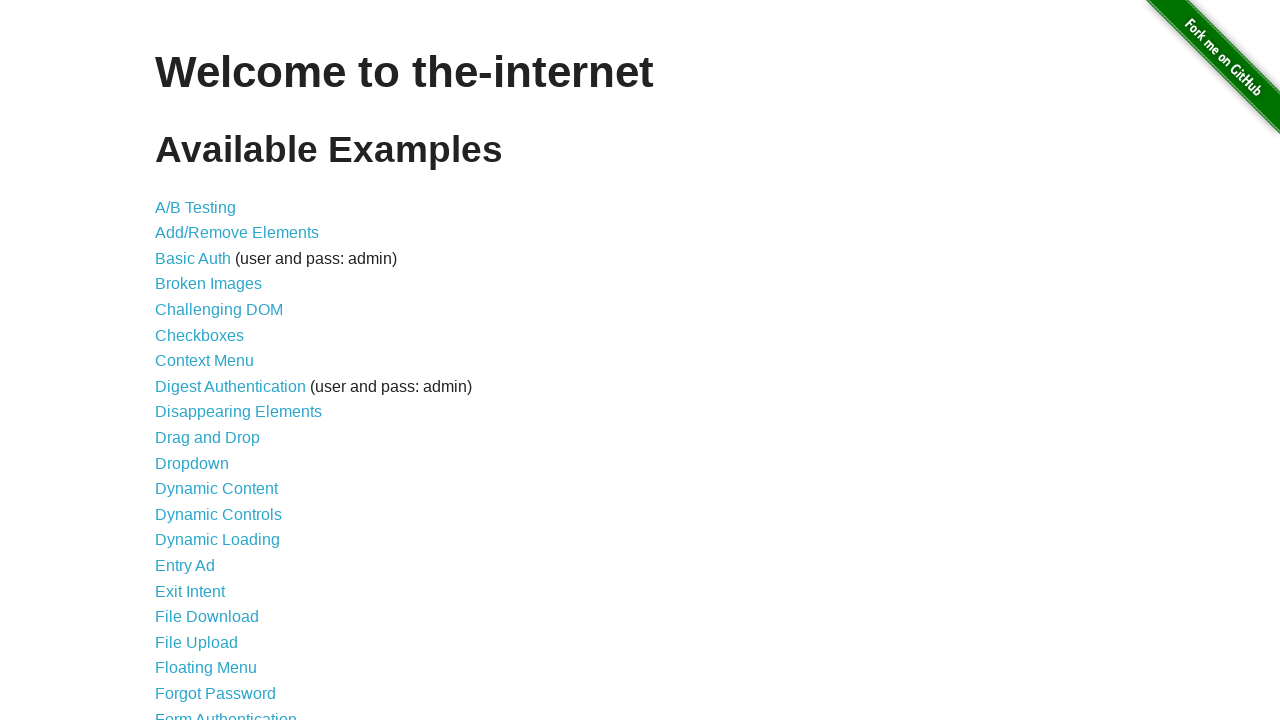

Clicked on 'Nested Frames' link at (210, 395) on text=Nested Frames
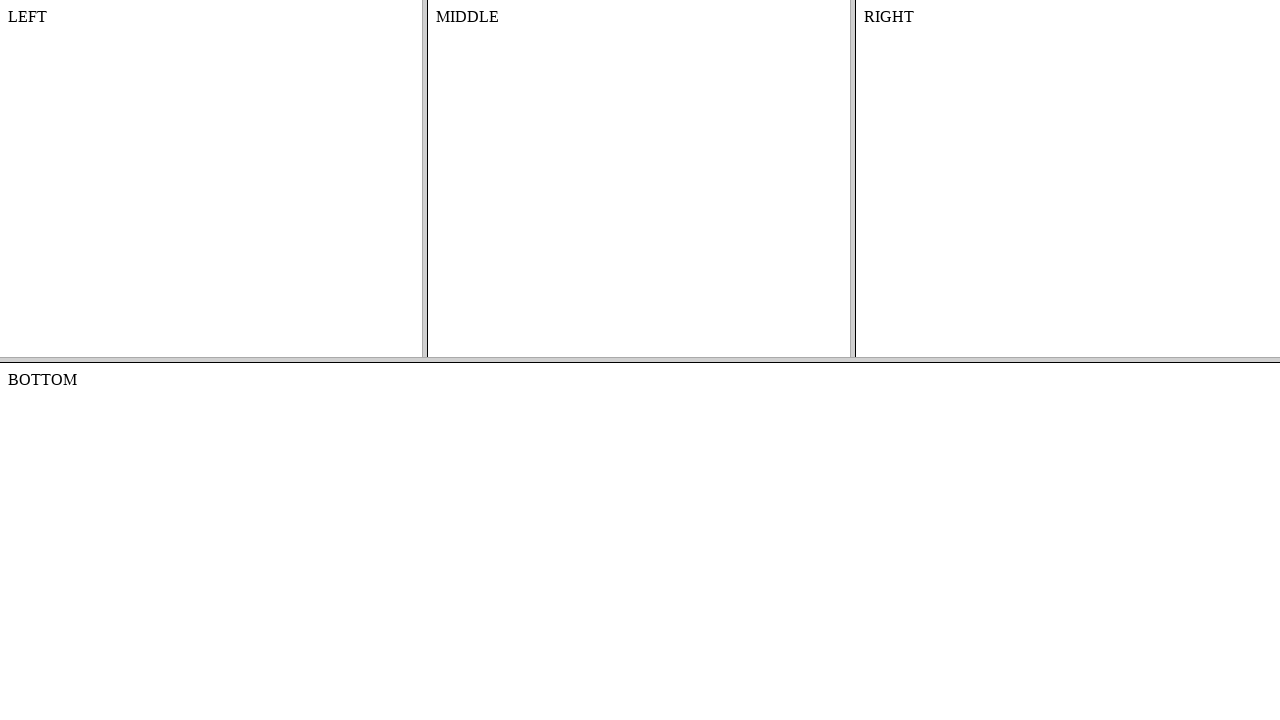

Waited for page load state to complete
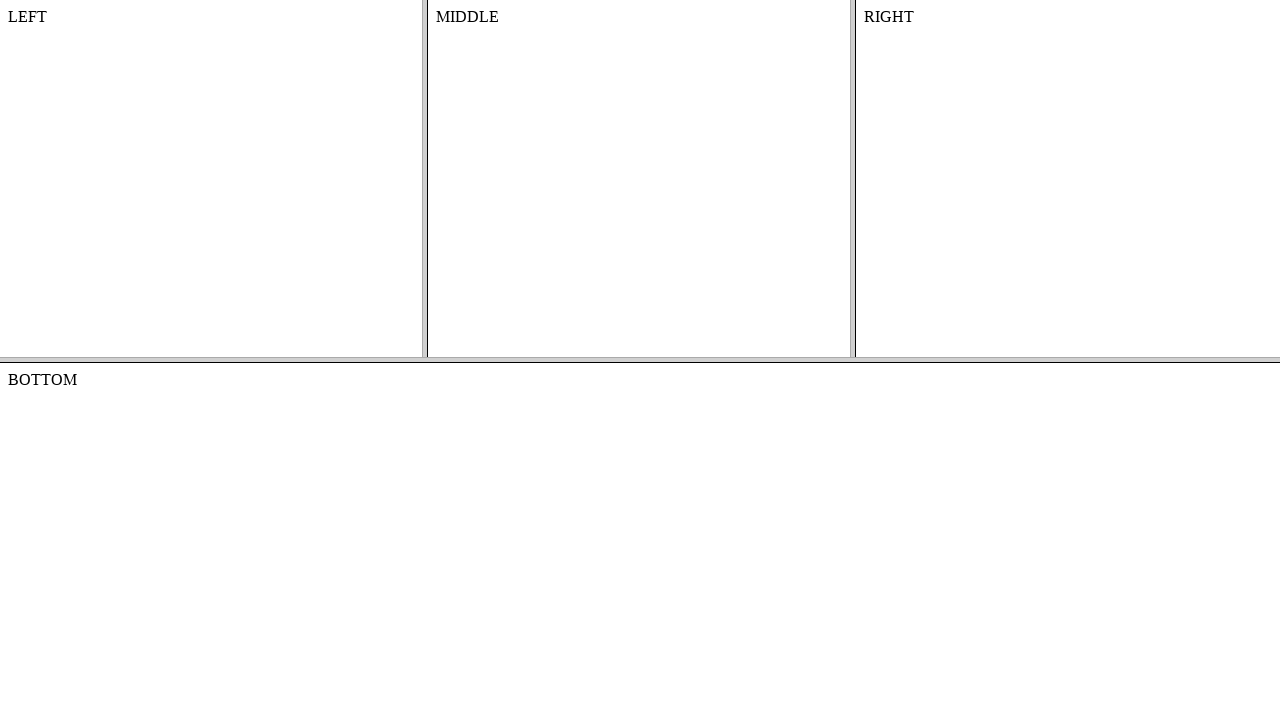

Located the top frame context
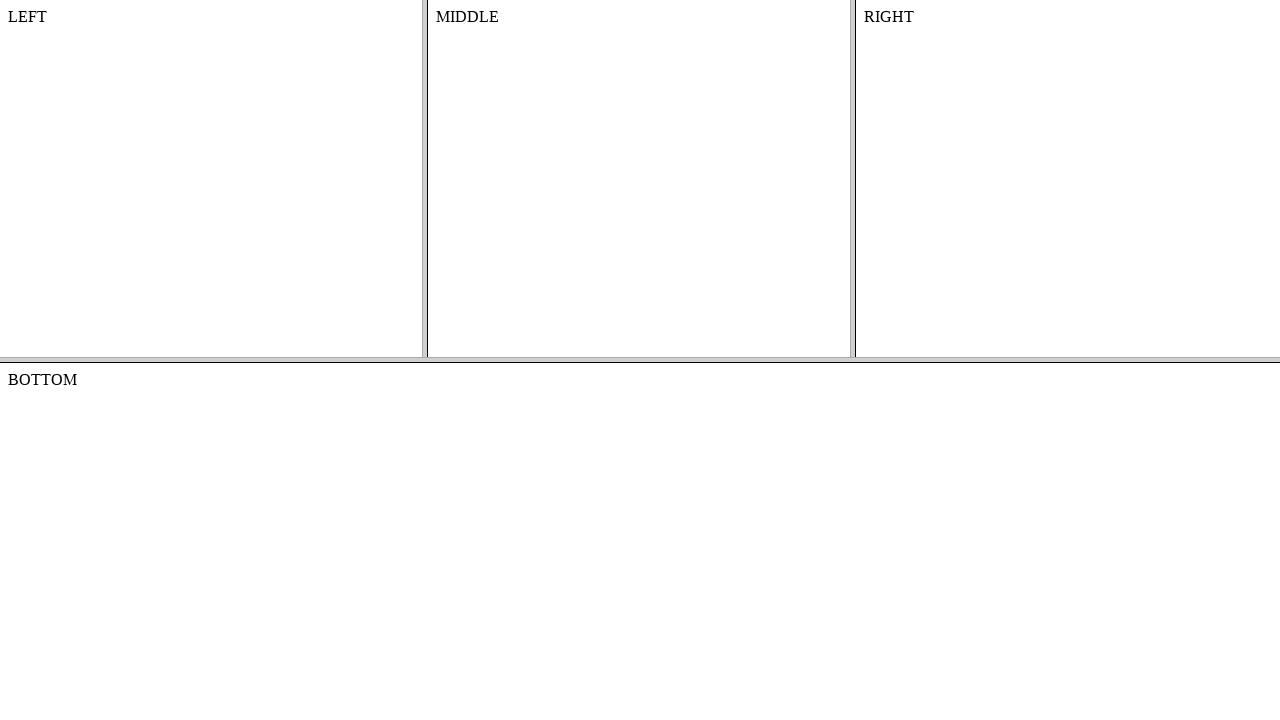

Located the middle frame nested within the top frame
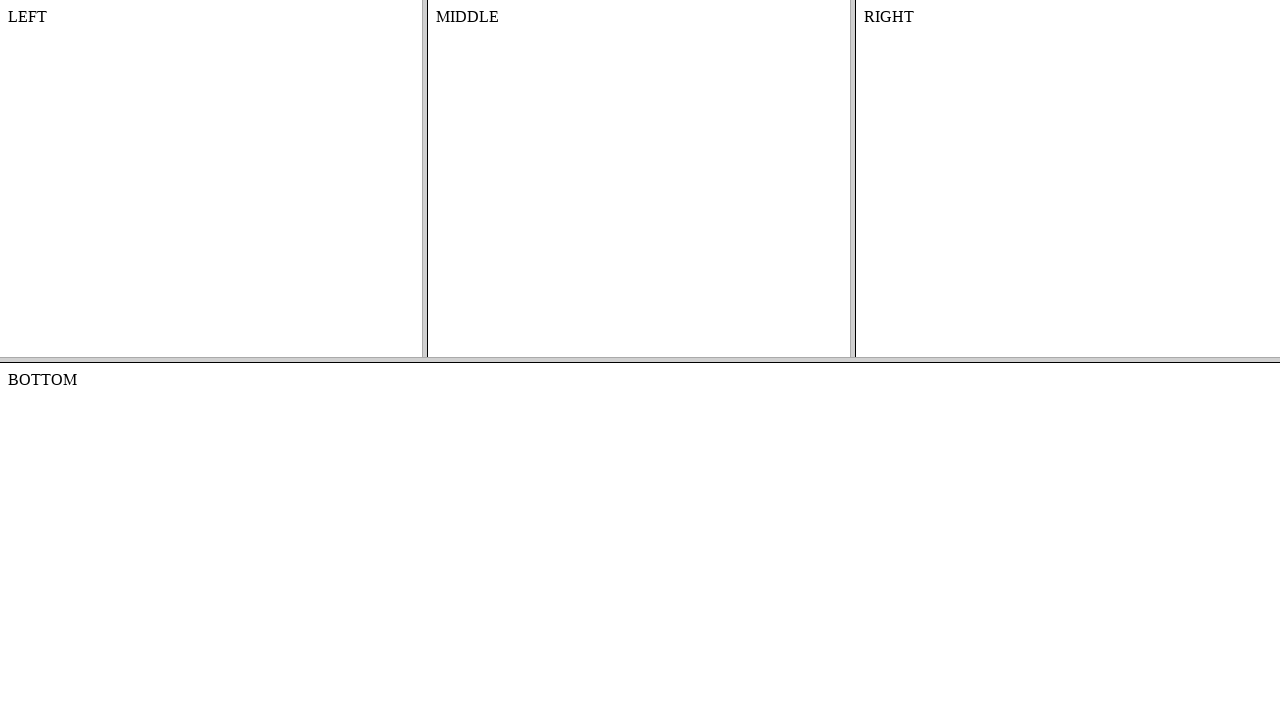

Verified content element is accessible within the middle frame
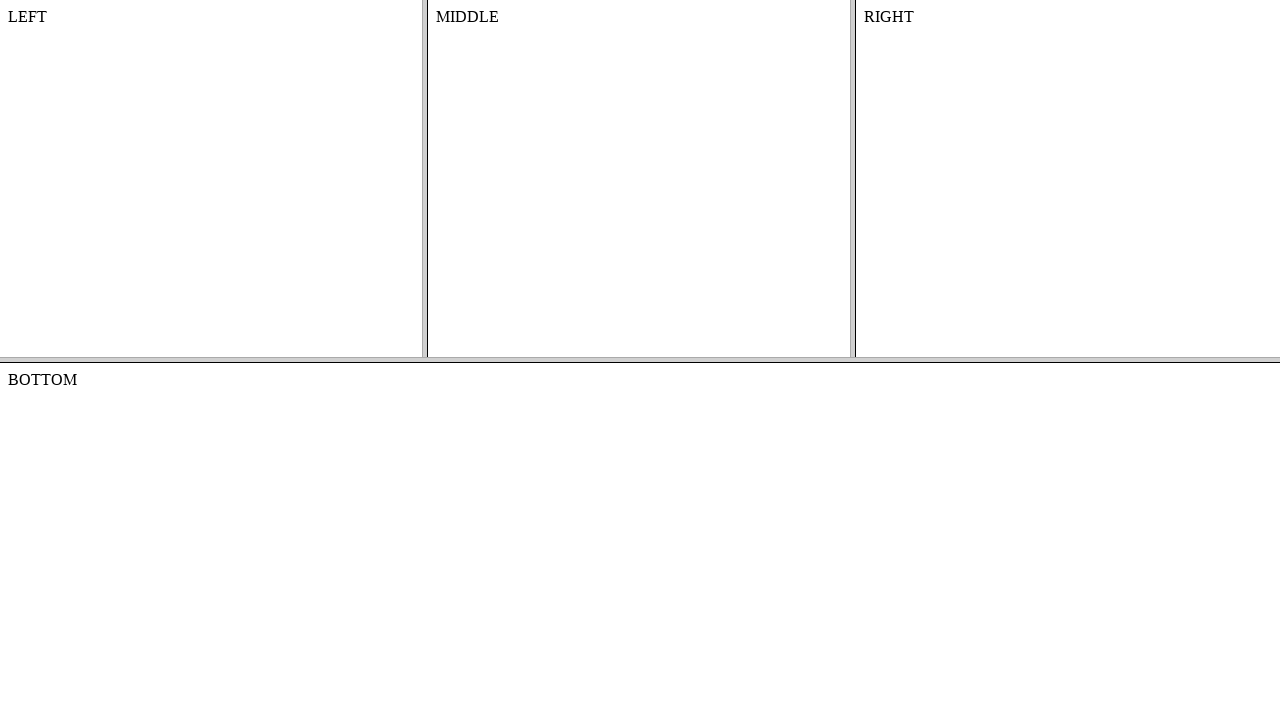

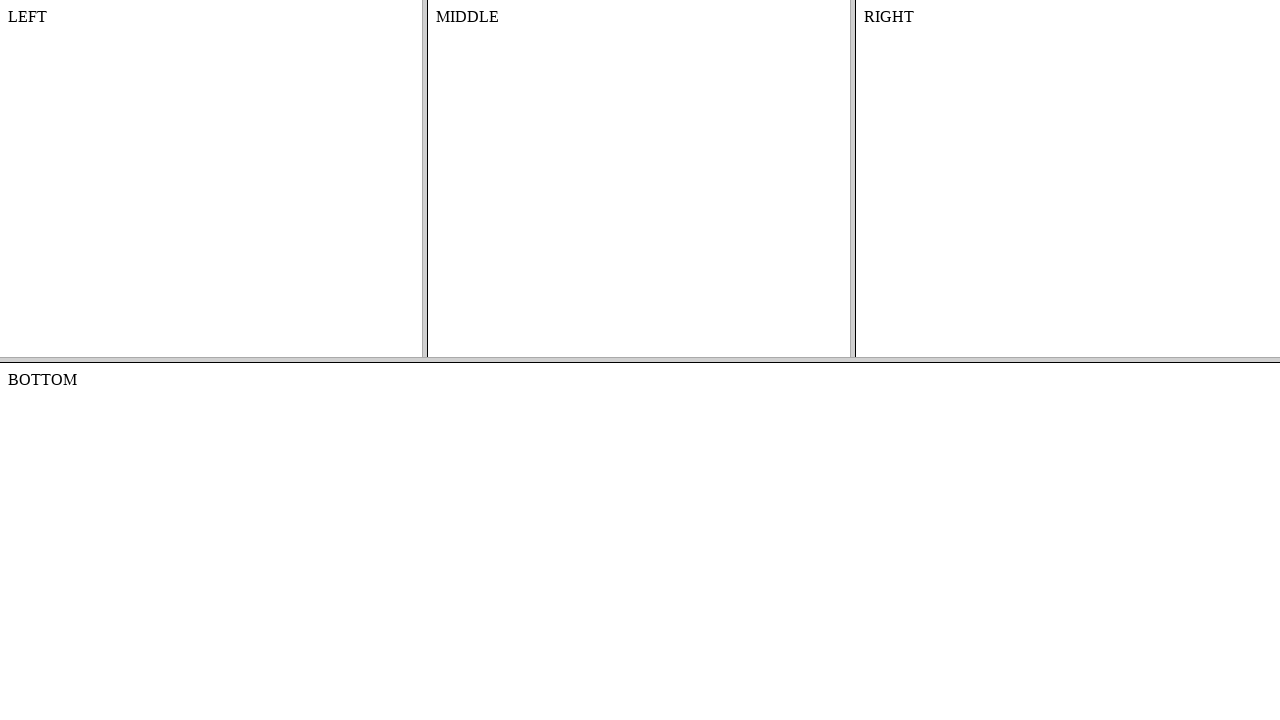